Tests multi-select dropdown functionality by selecting multiple options and submitting the form

Starting URL: http://only-testing-blog.blogspot.in

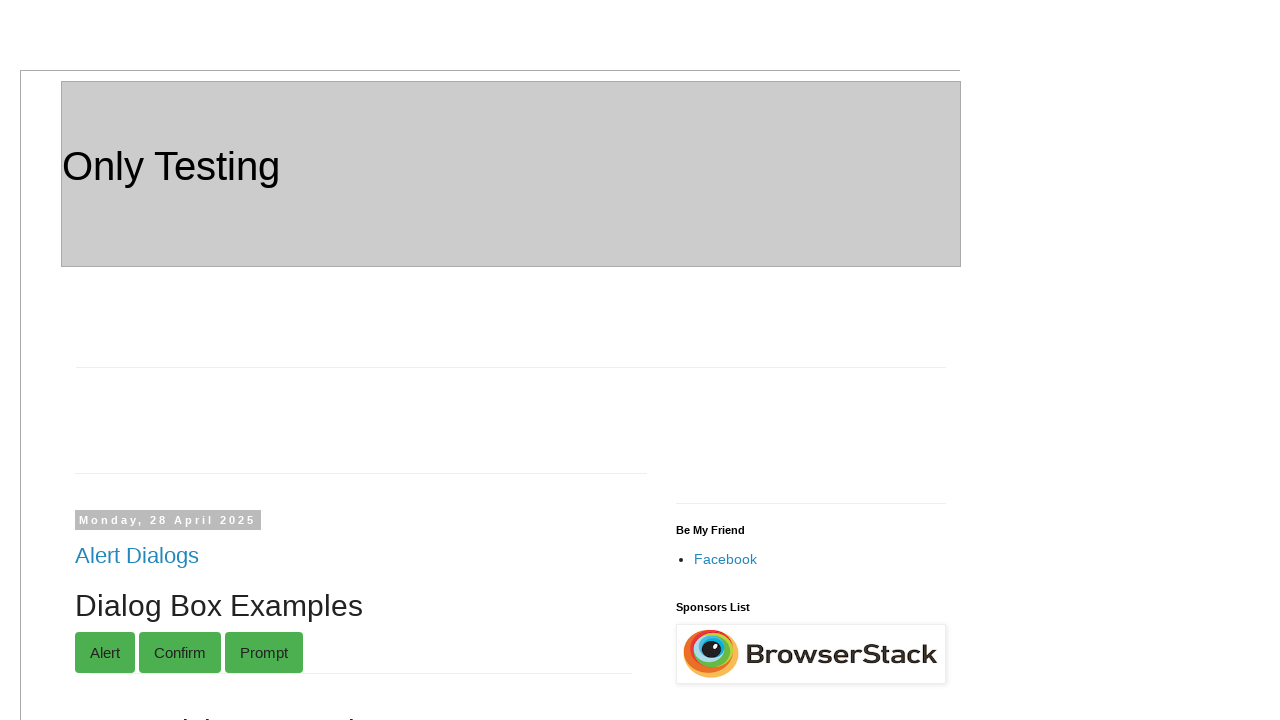

Located multi-select dropdown element
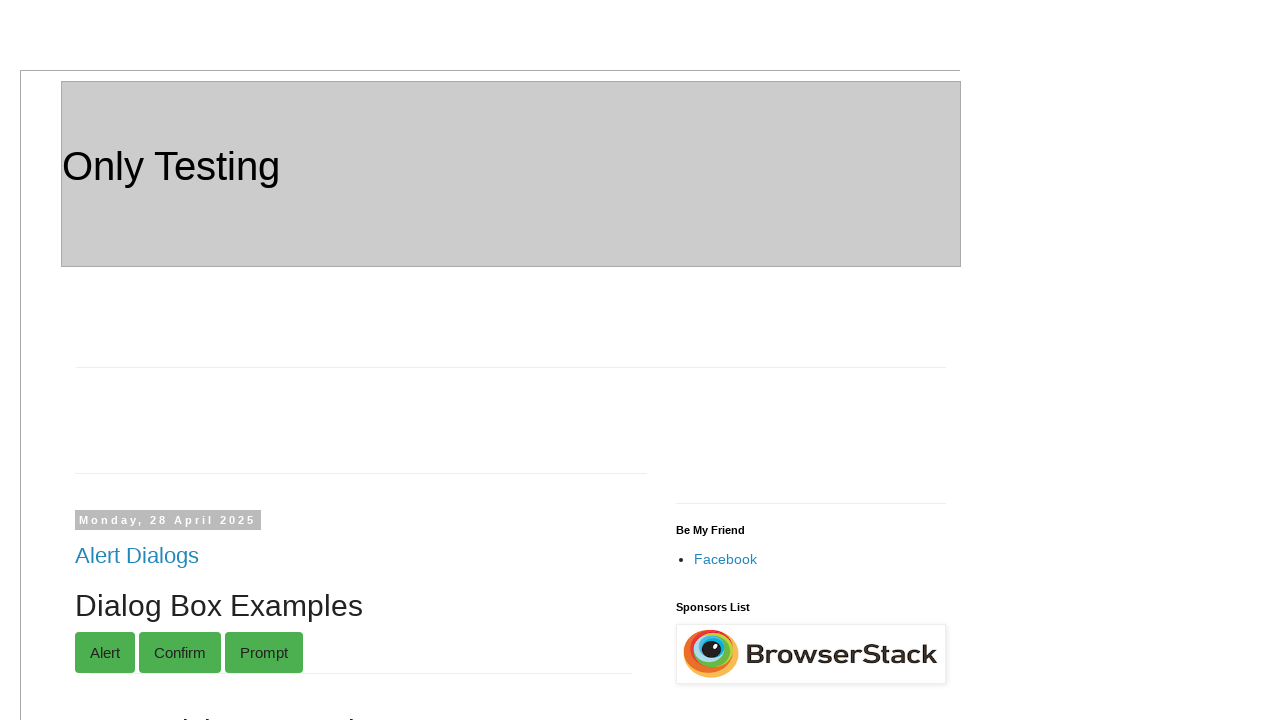

Selected option at index 2 from multi-select dropdown on xpath=.//*[@id='post-body-4292417847084983089']/div[1]/form[2]/table/tbody/tr/td
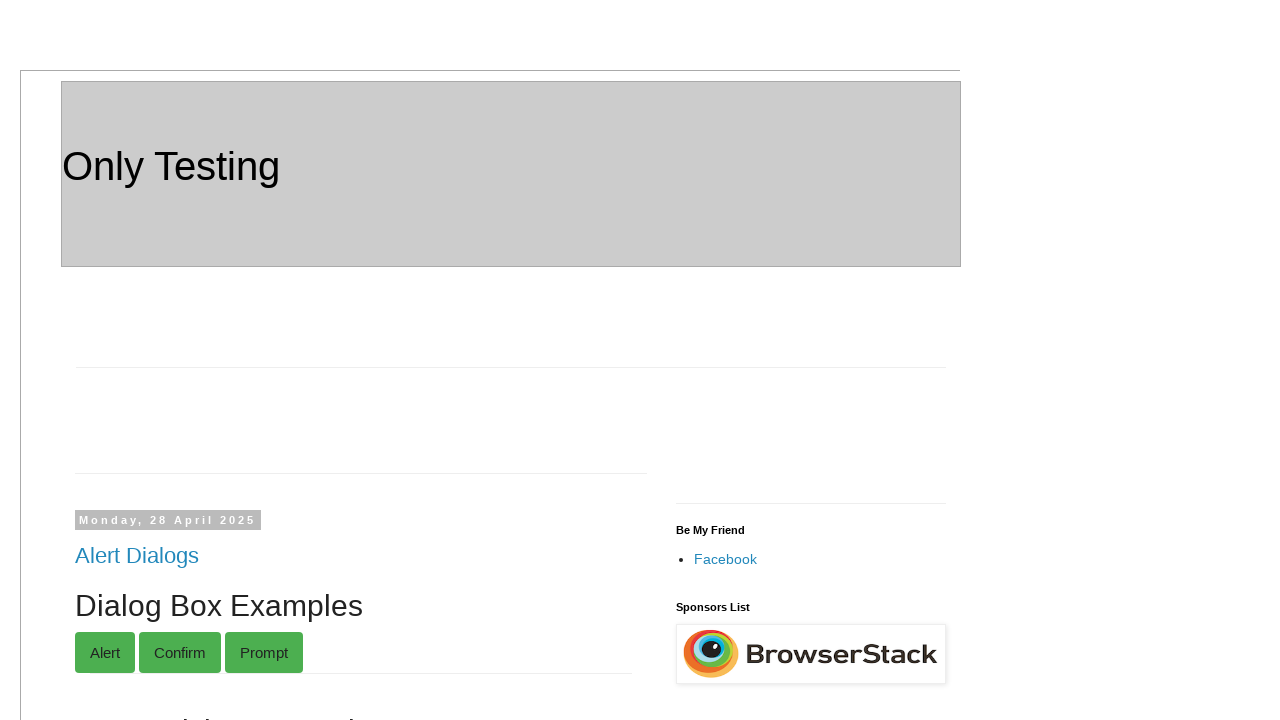

Selected 'Mexico' option from multi-select dropdown on xpath=.//*[@id='post-body-4292417847084983089']/div[1]/form[2]/table/tbody/tr/td
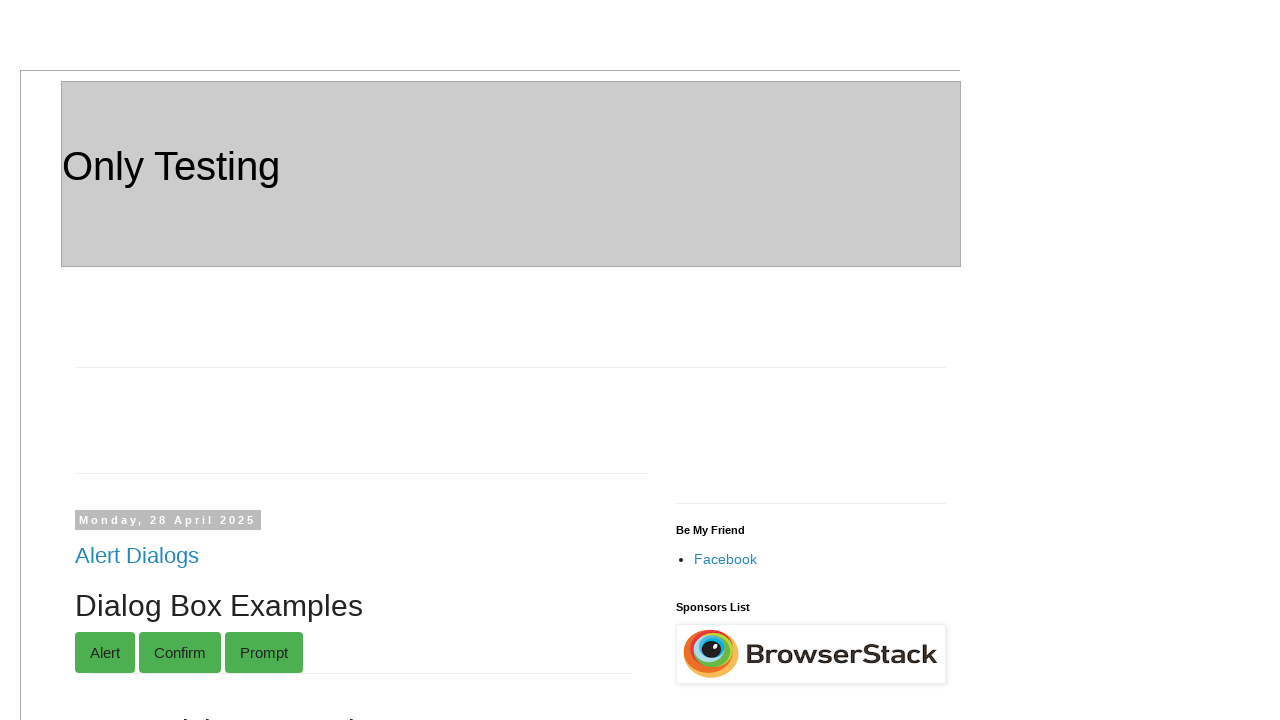

Selected 'Italy' option from multi-select dropdown on xpath=.//*[@id='post-body-4292417847084983089']/div[1]/form[2]/table/tbody/tr/td
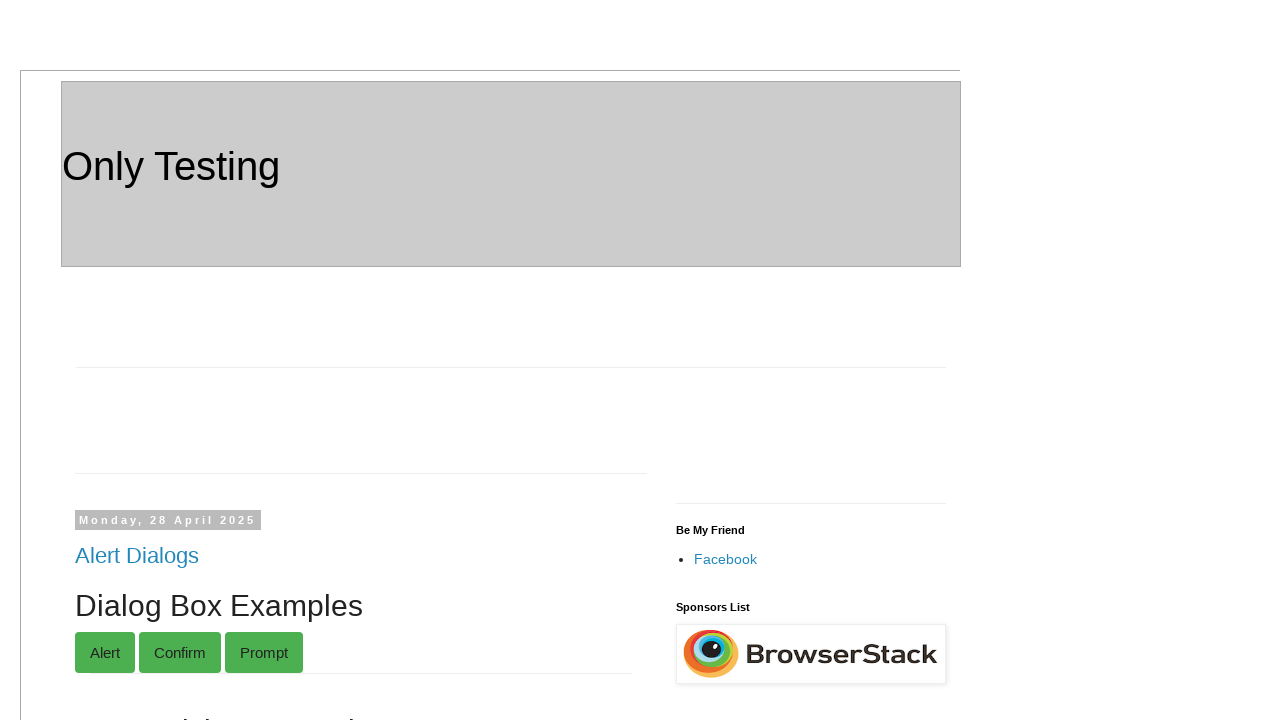

Selected option at index 3 from multi-select dropdown on xpath=.//*[@id='post-body-4292417847084983089']/div[1]/form[2]/table/tbody/tr/td
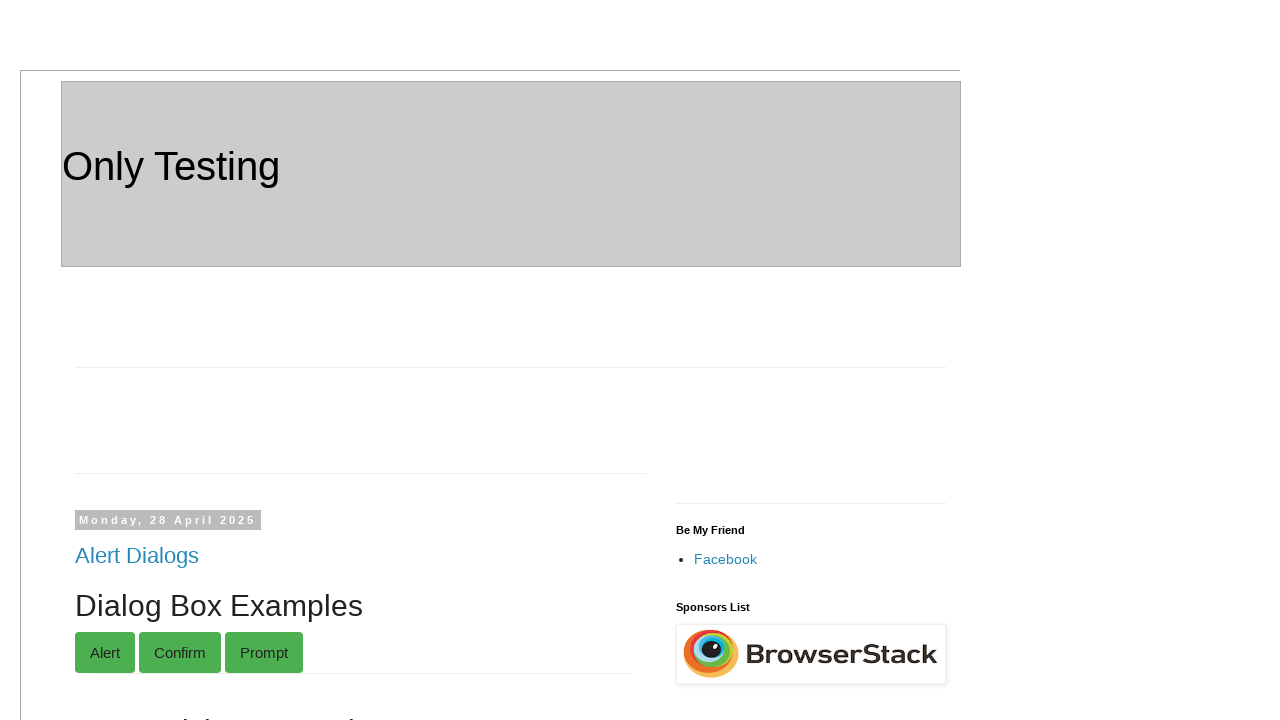

Clicked submit button to submit form with multiple selections at (158, 361) on xpath=.//*[@id='post-body-4292417847084983089']/div[1]/form[2]/table/tbody/tr/td
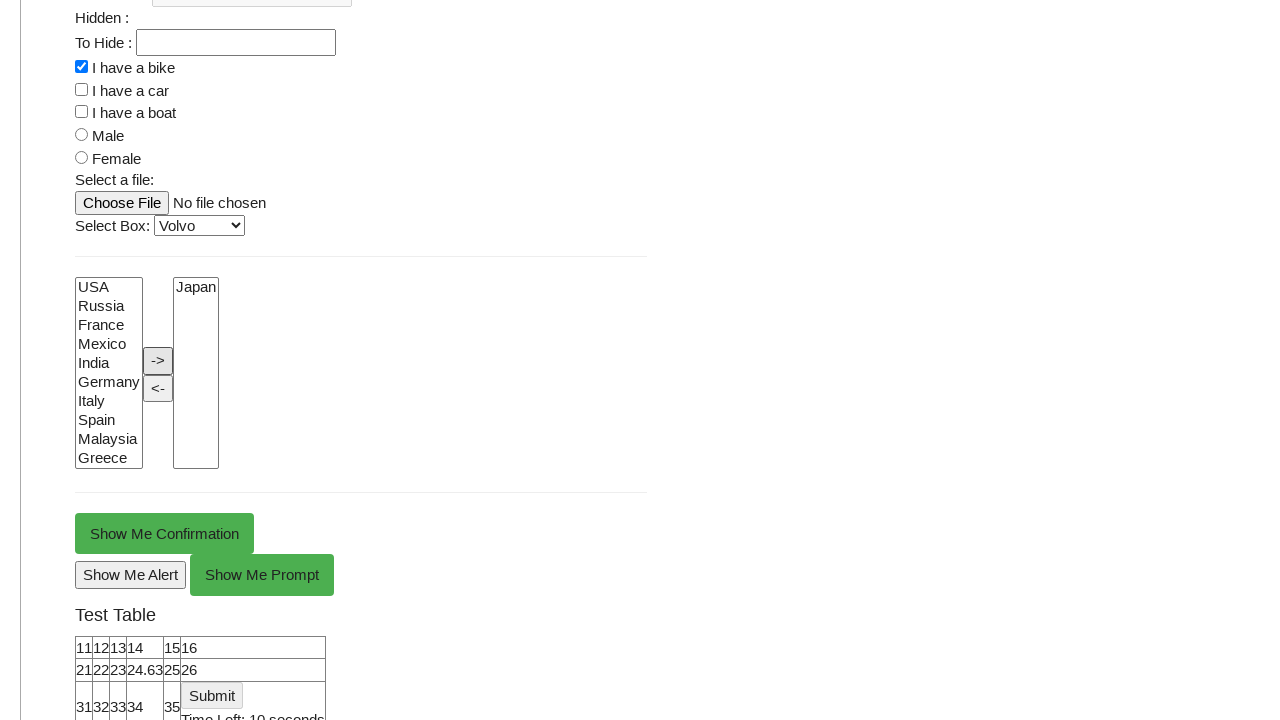

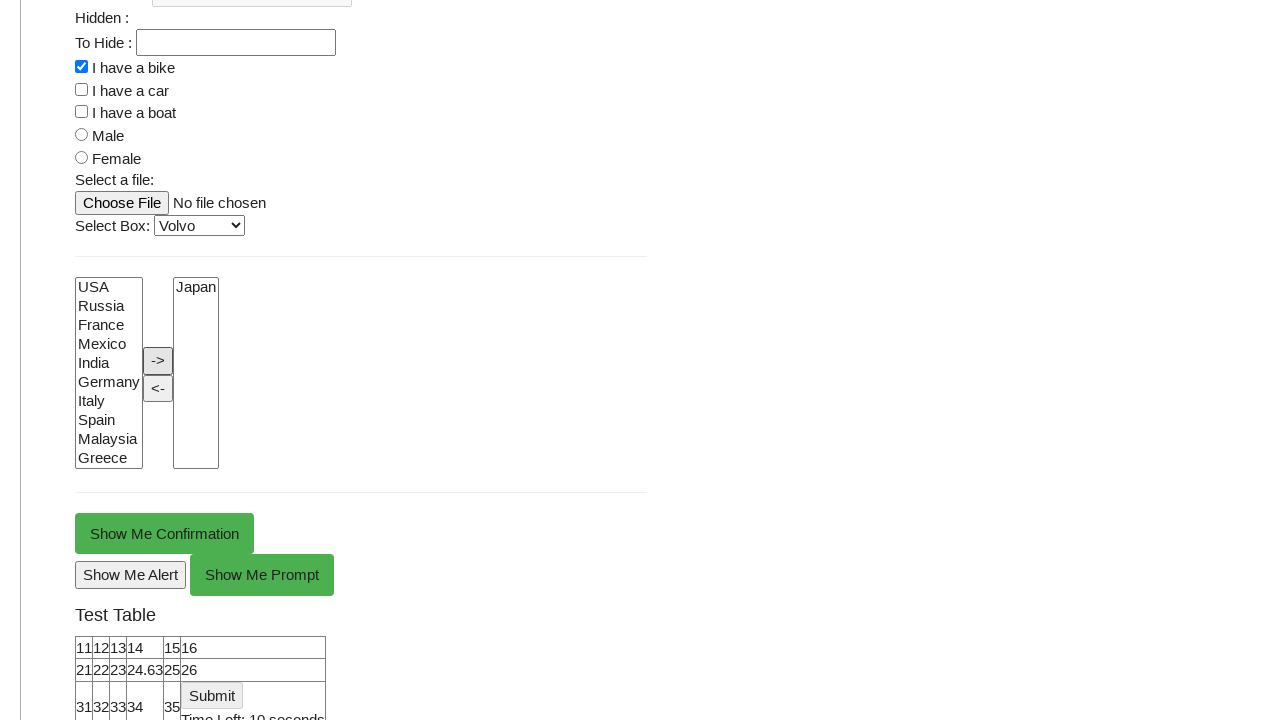